Tests alert handling functionality by entering a name, triggering alert and confirm dialogs, accepting them, and clicking a checkbox

Starting URL: https://rahulshettyacademy.com/AutomationPractice/

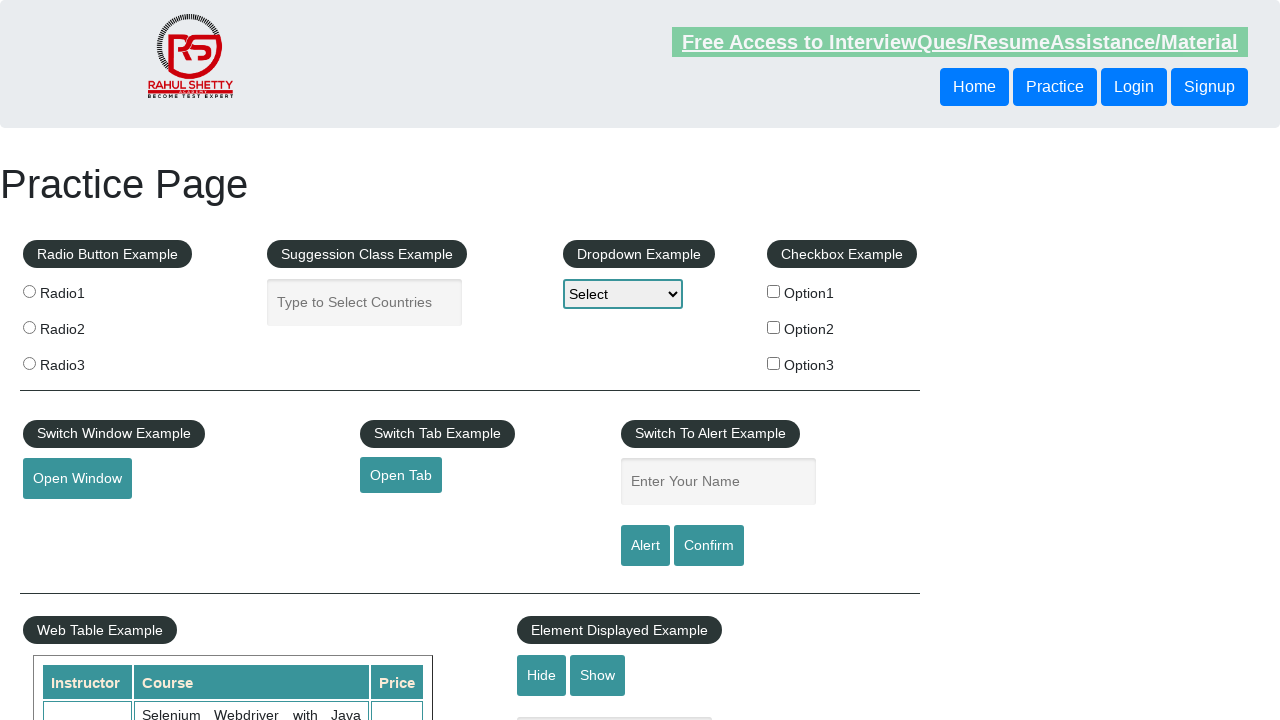

Filled name input field with 'SHIVAM' on #name
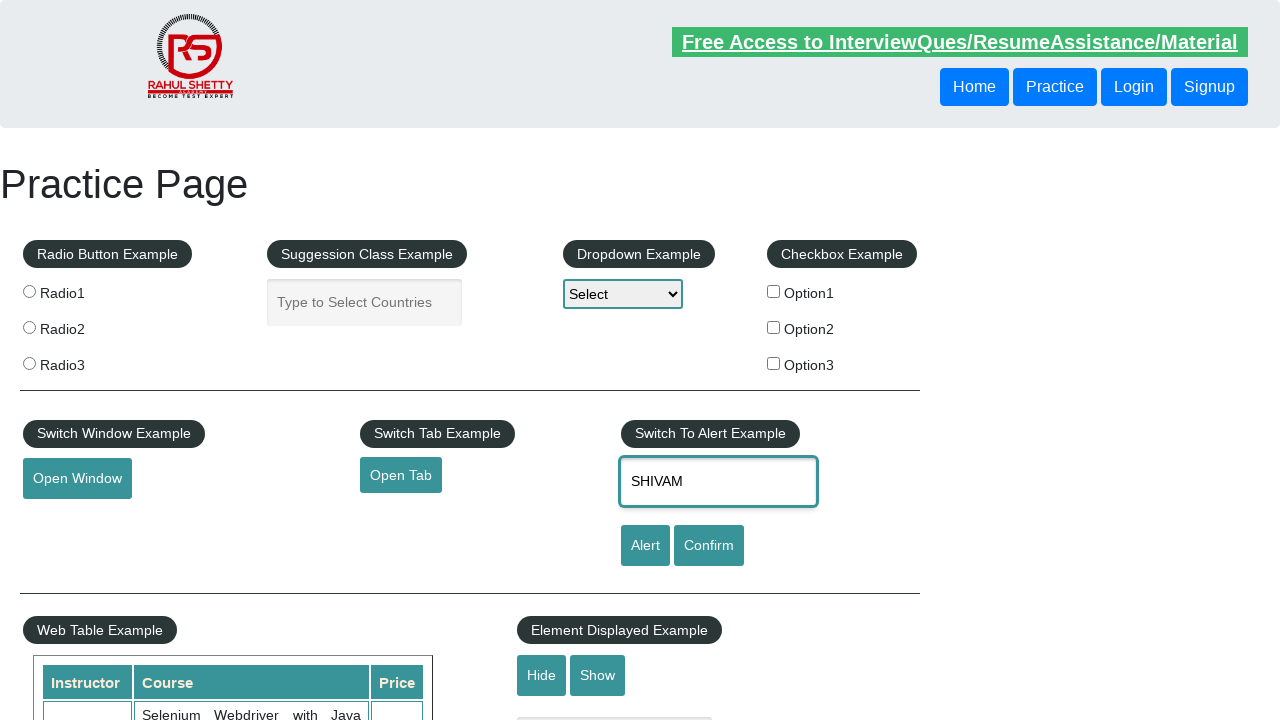

Clicked alert button to trigger alert dialog at (645, 546) on #alertbtn
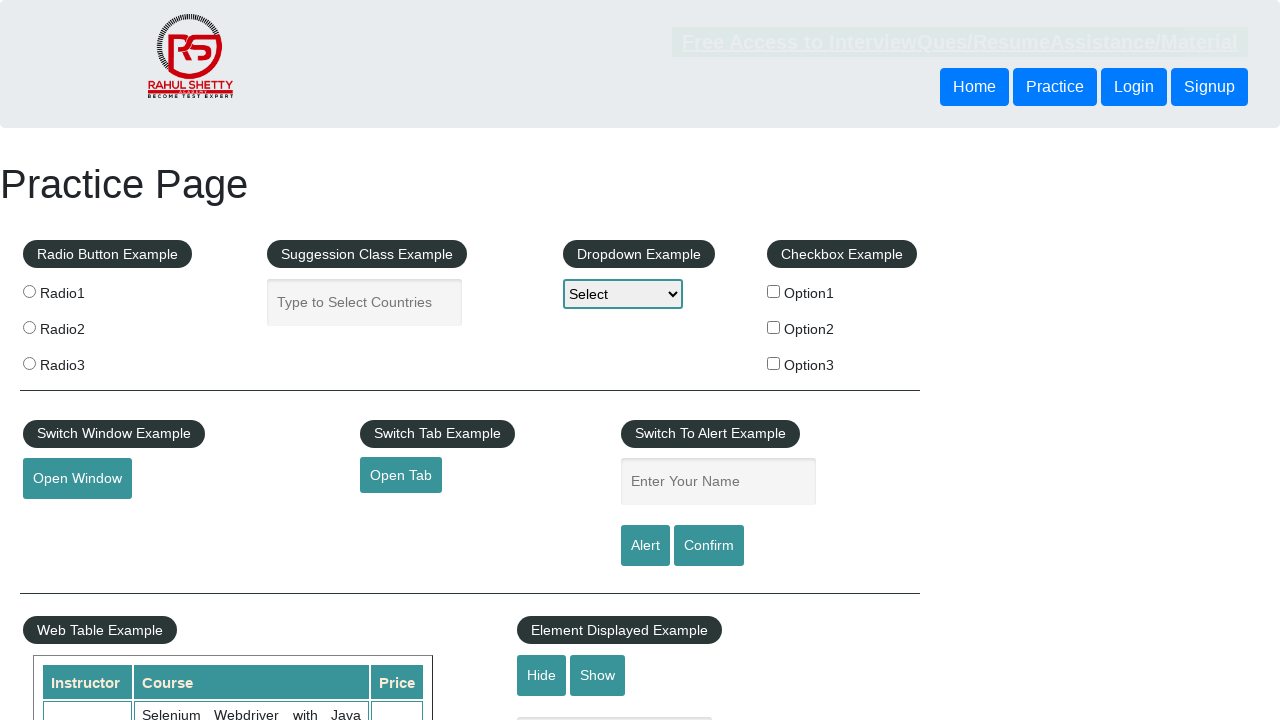

Set up dialog handler to accept alerts
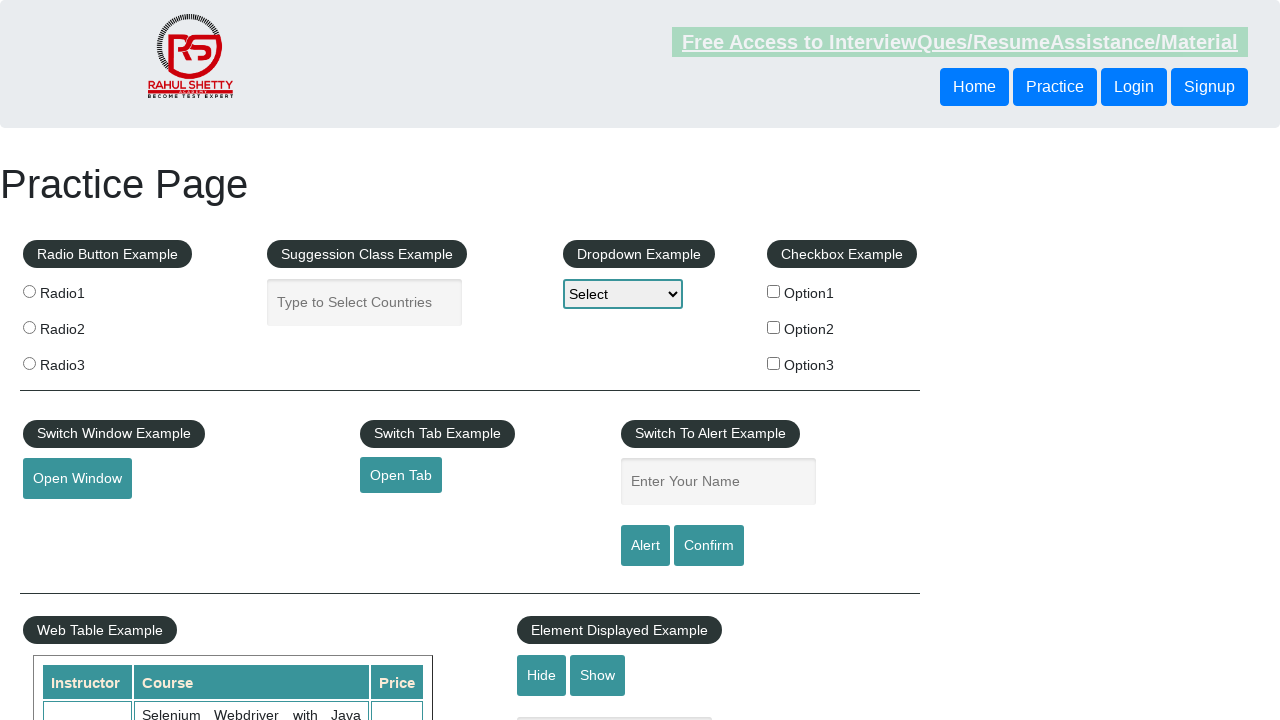

Clicked confirm button to trigger confirm dialog at (709, 546) on #confirmbtn
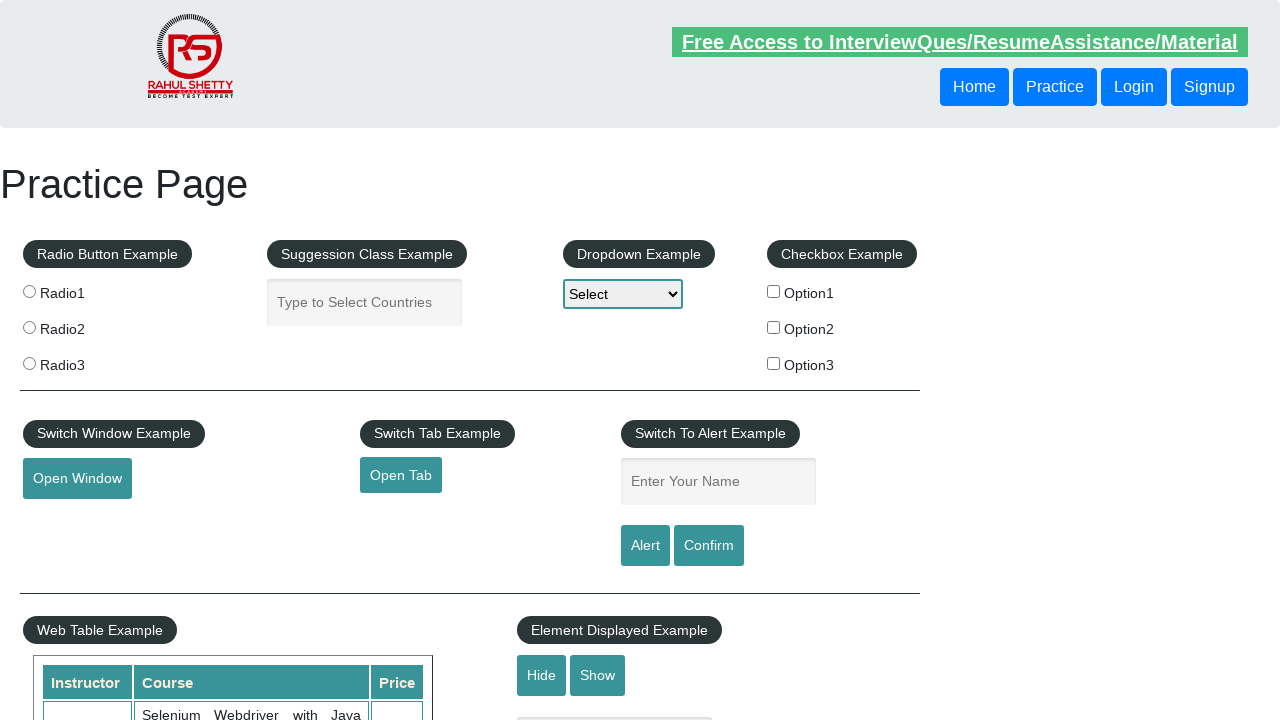

Clicked checkbox option 1 at (774, 291) on #checkBoxOption1
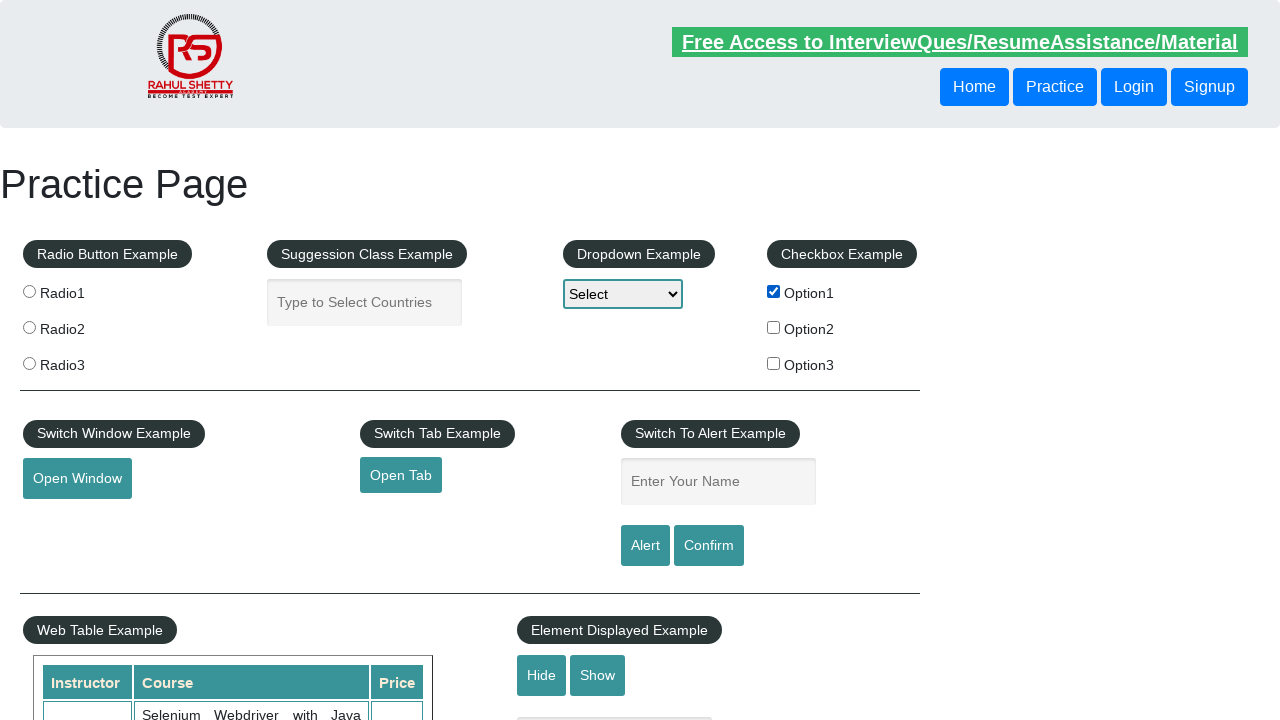

Verified that checkbox option 1 is selected
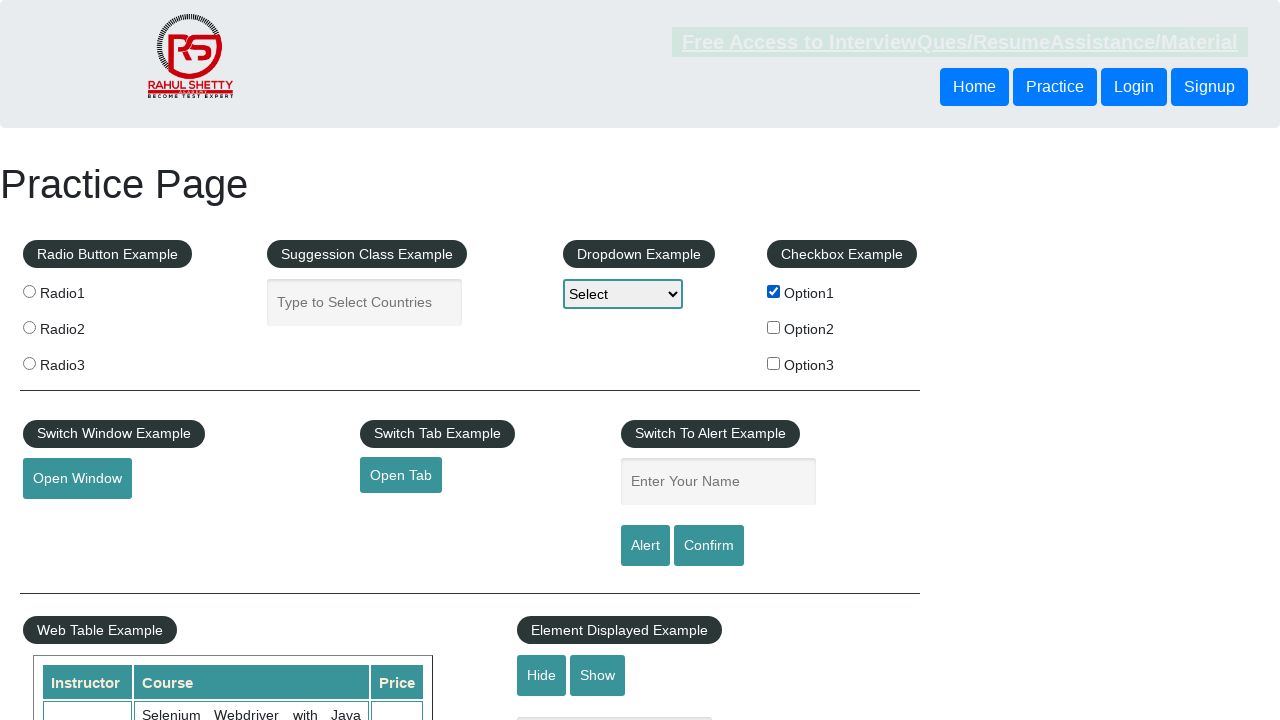

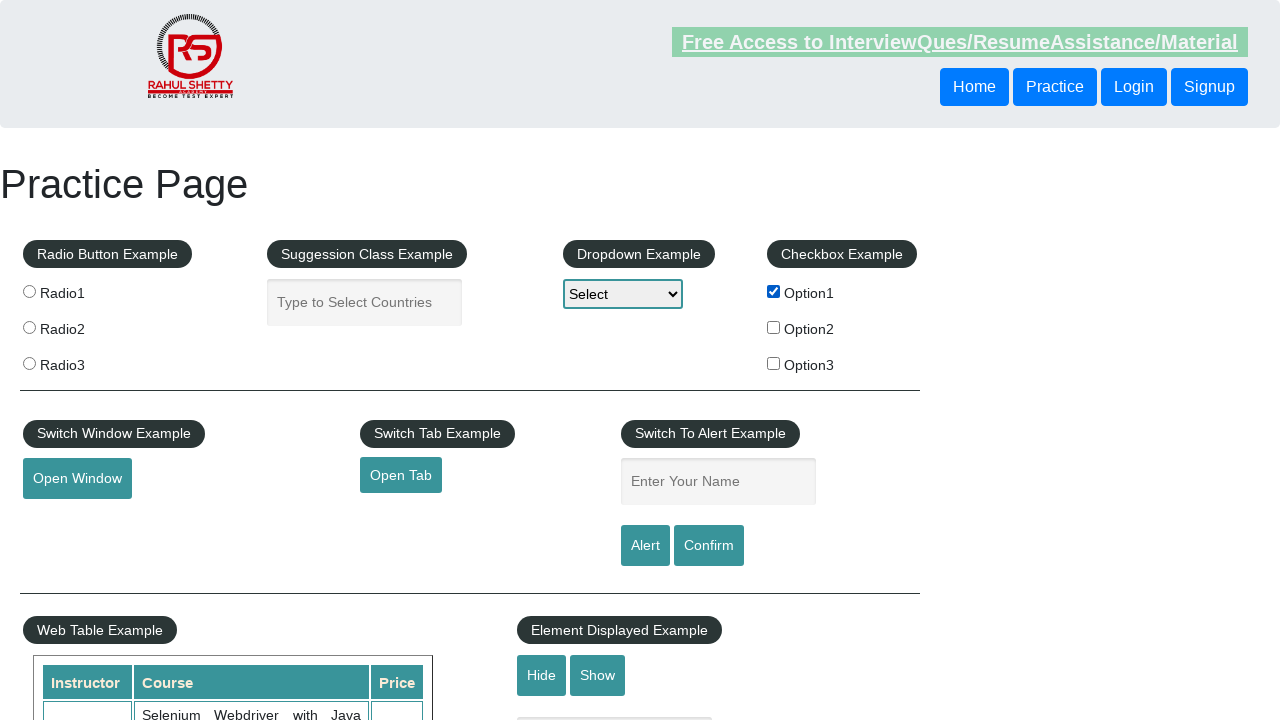